Verifies that the Sports Quiz heading is visible when the page loads

Starting URL: https://carlbondin.github.io/Quiz/

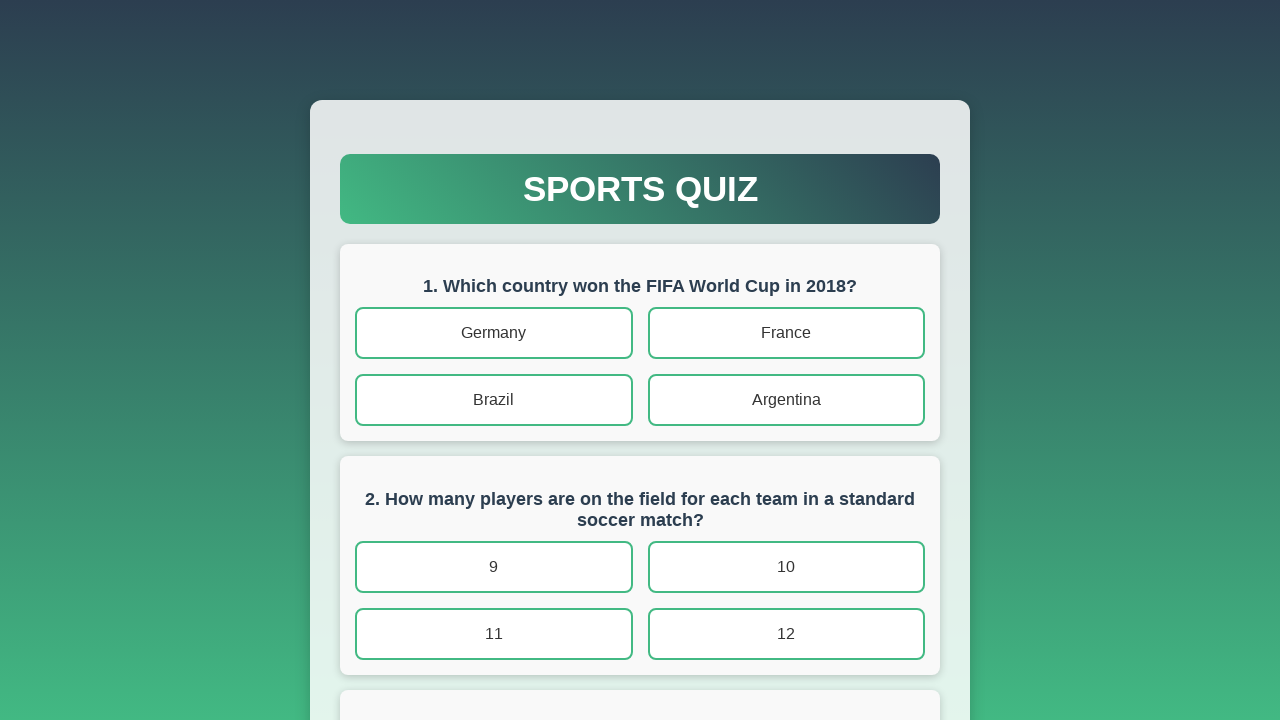

Navigated to Sports Quiz page
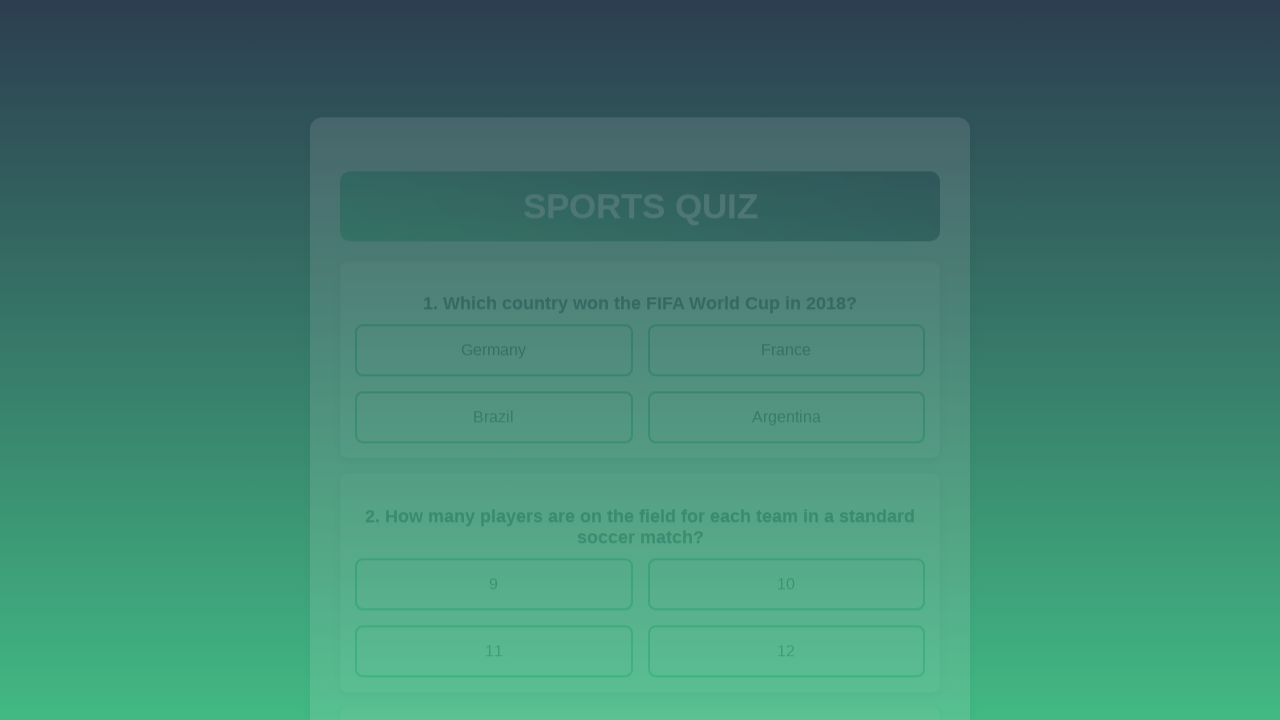

Clicked on Sports Quiz heading to verify it's visible on page load at (640, 189) on internal:role=heading[name="Sports Quiz"i]
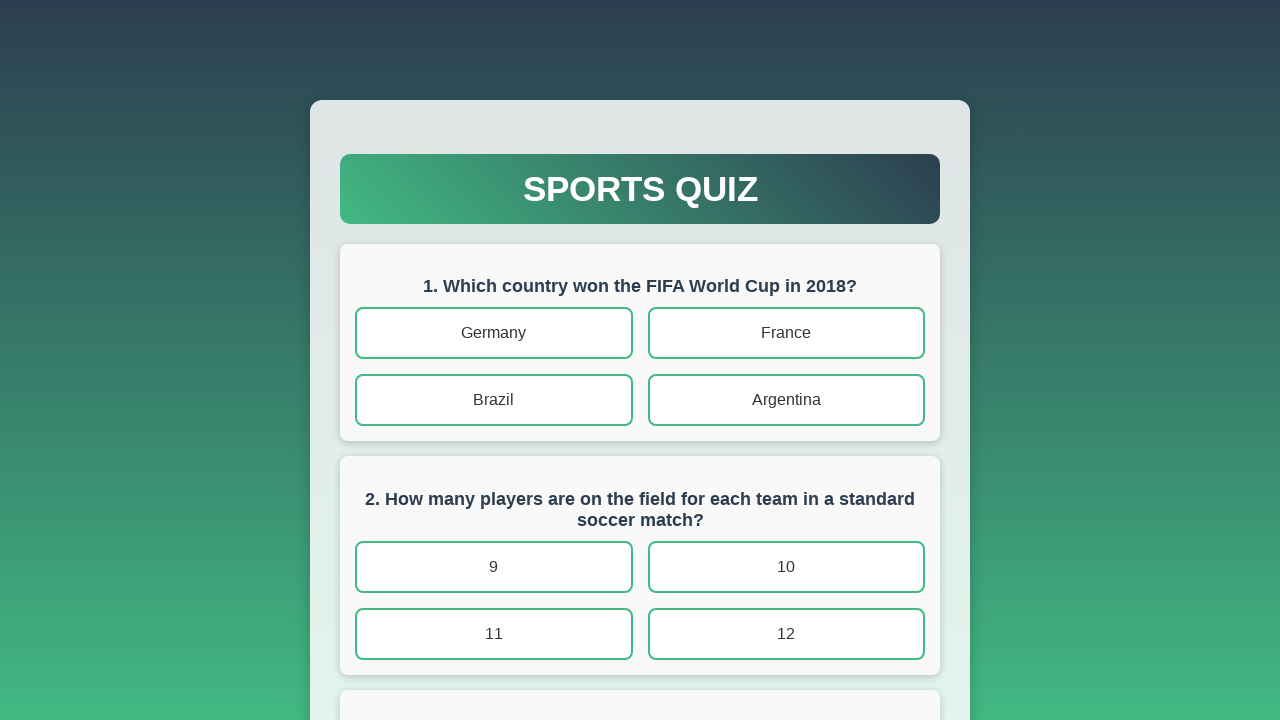

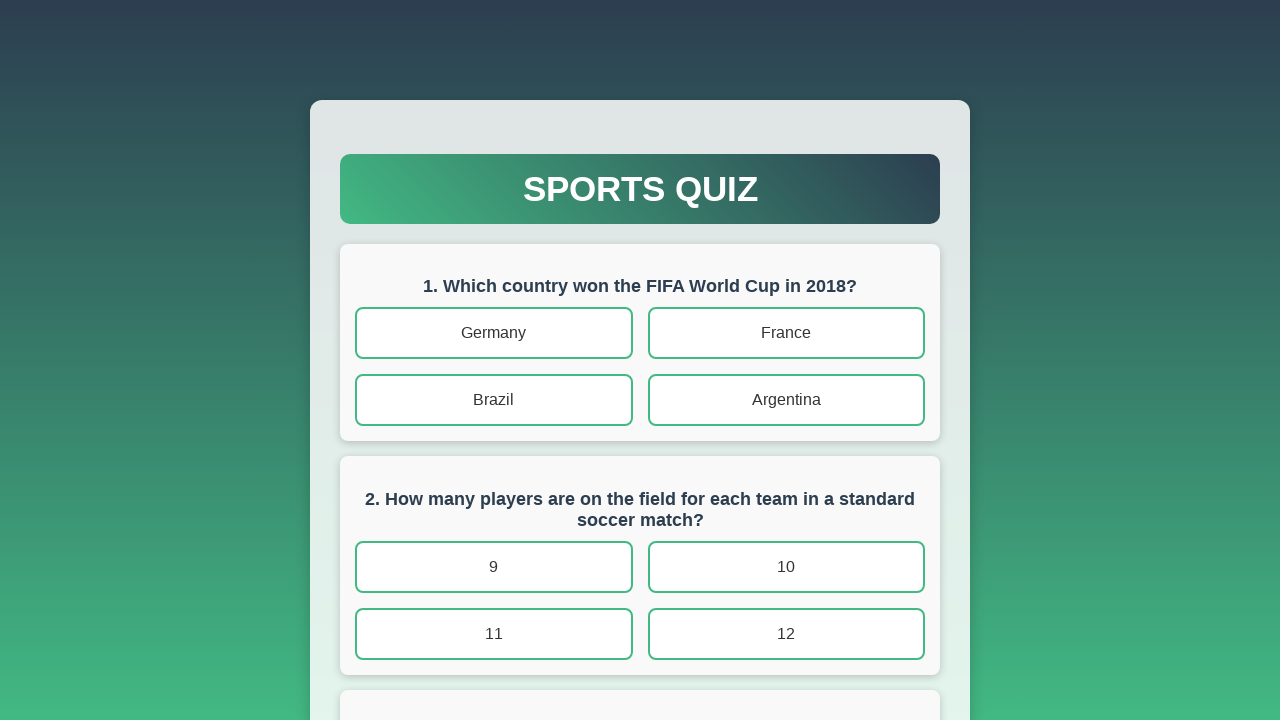